Waits for price to reach $100, books an item, then solves a mathematical captcha challenge

Starting URL: http://suninjuly.github.io/explicit_wait2.html

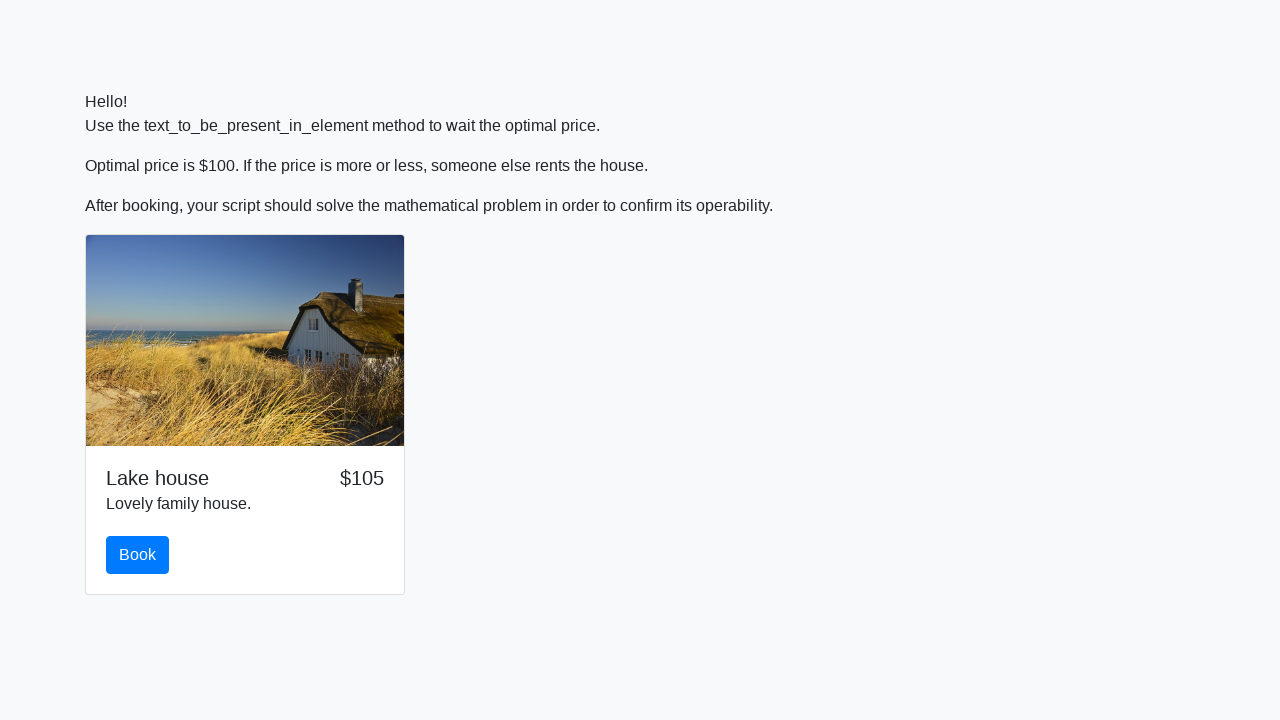

Waited for price to reach $100
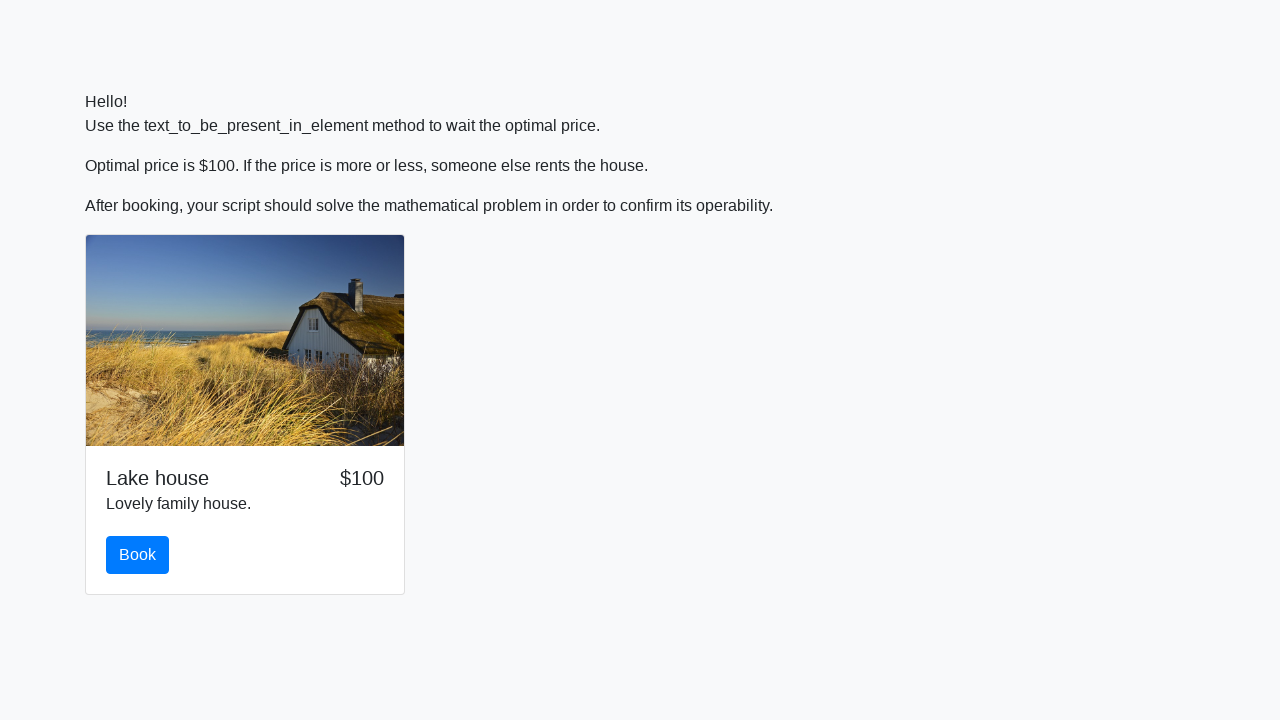

Clicked the book button at (138, 555) on #book
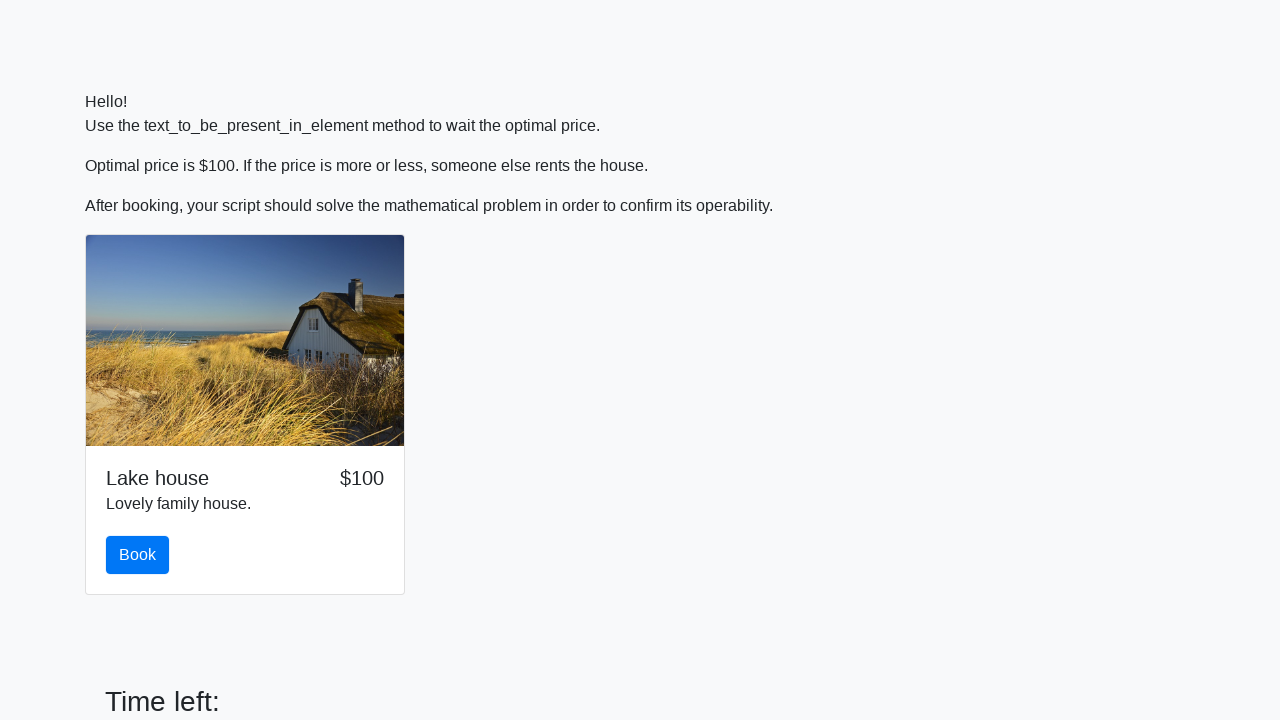

Retrieved input value for calculation: 451
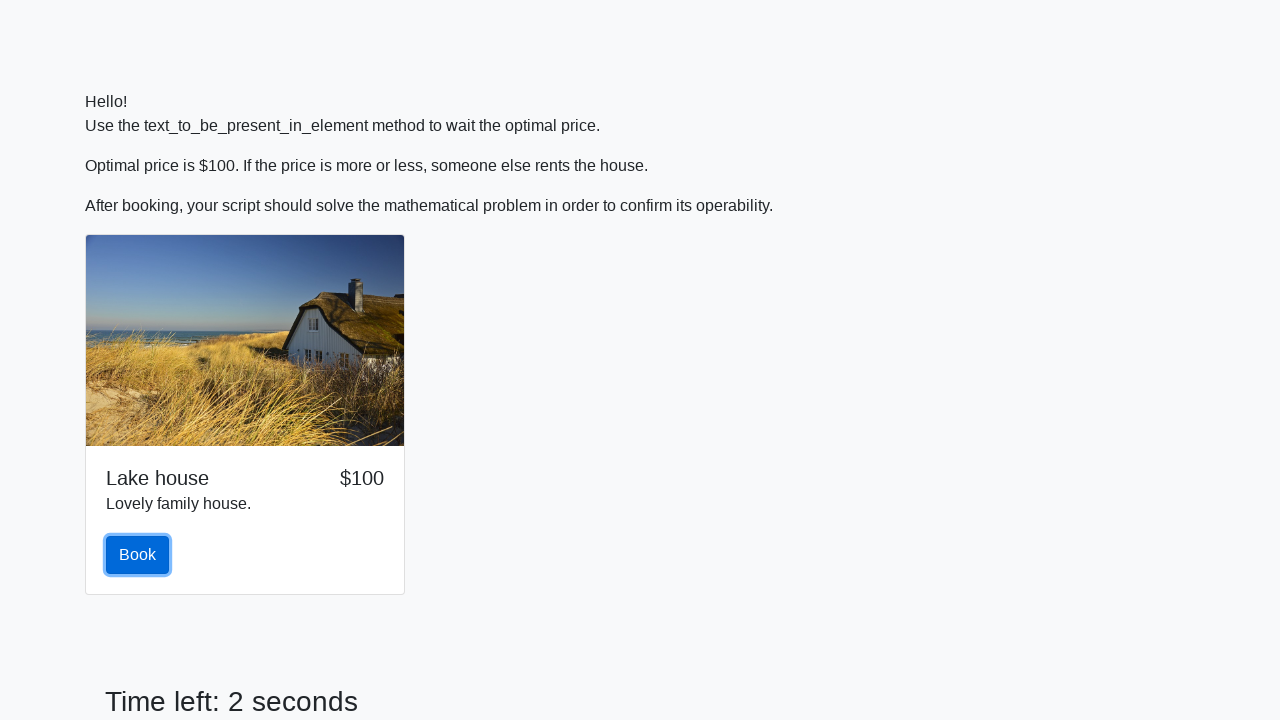

Calculated mathematical answer: 2.4683526919948813
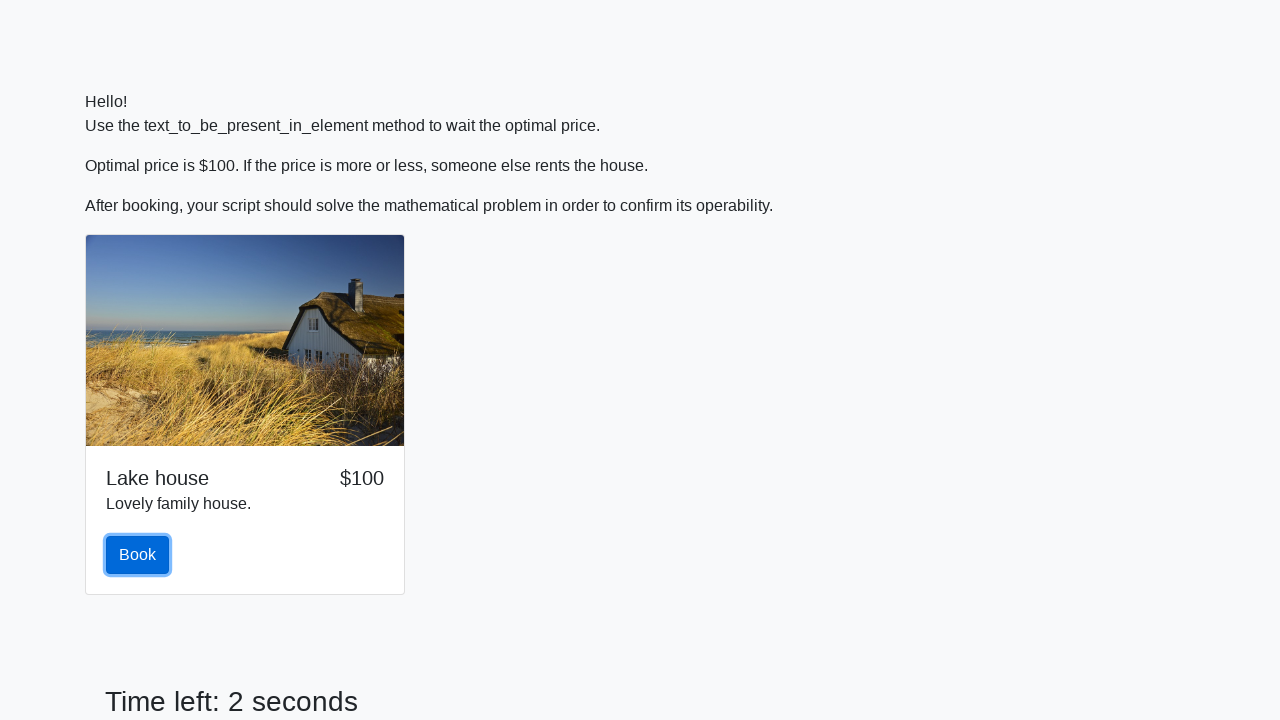

Filled in the calculated answer on #answer
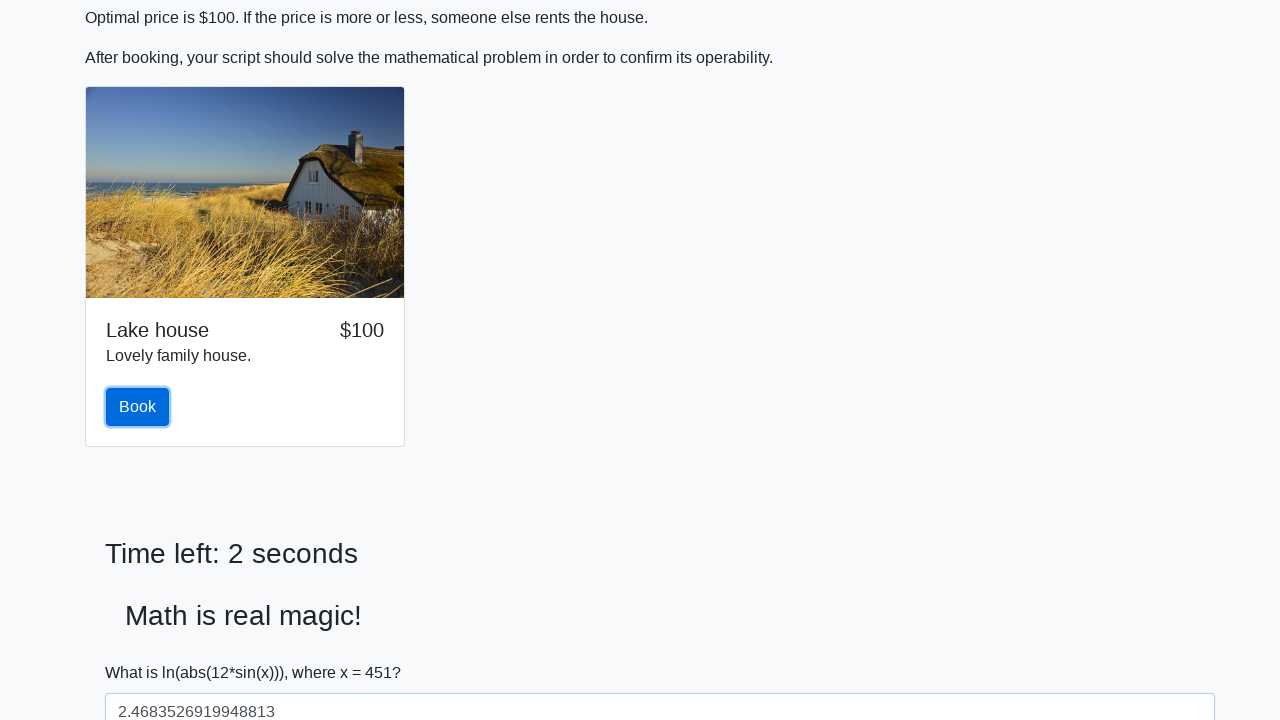

Clicked the solve button to submit captcha at (143, 651) on #solve
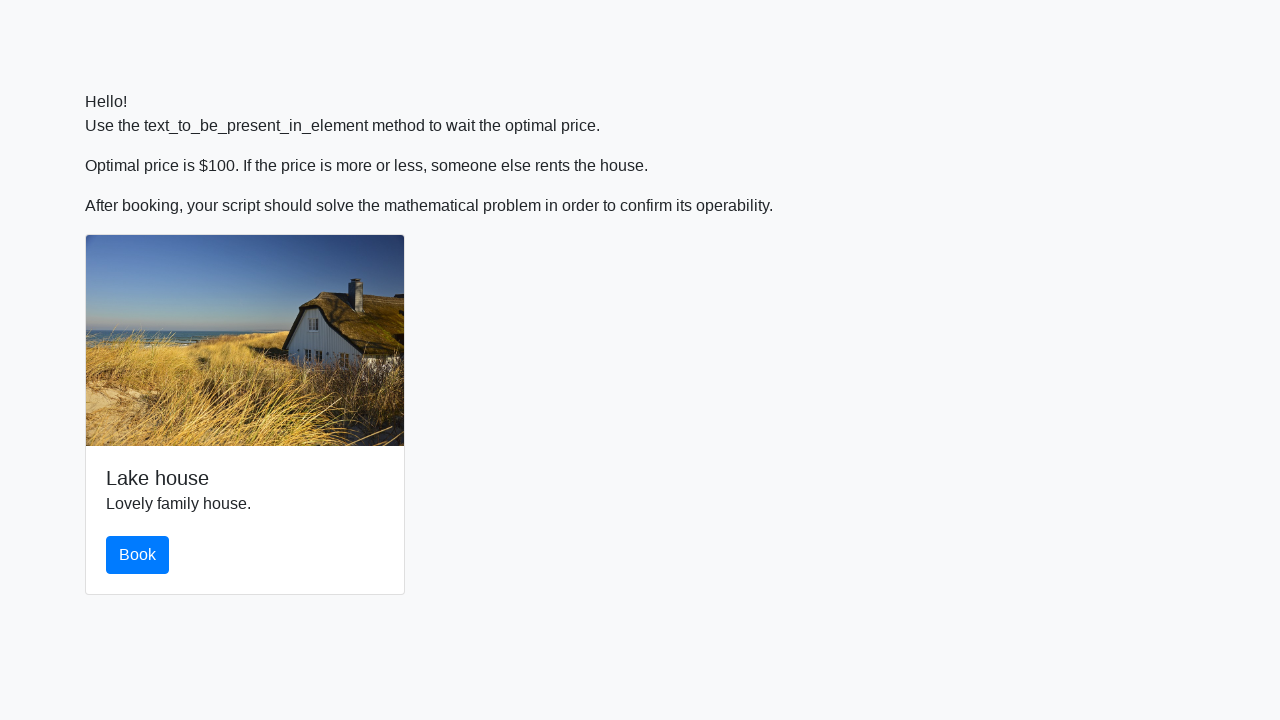

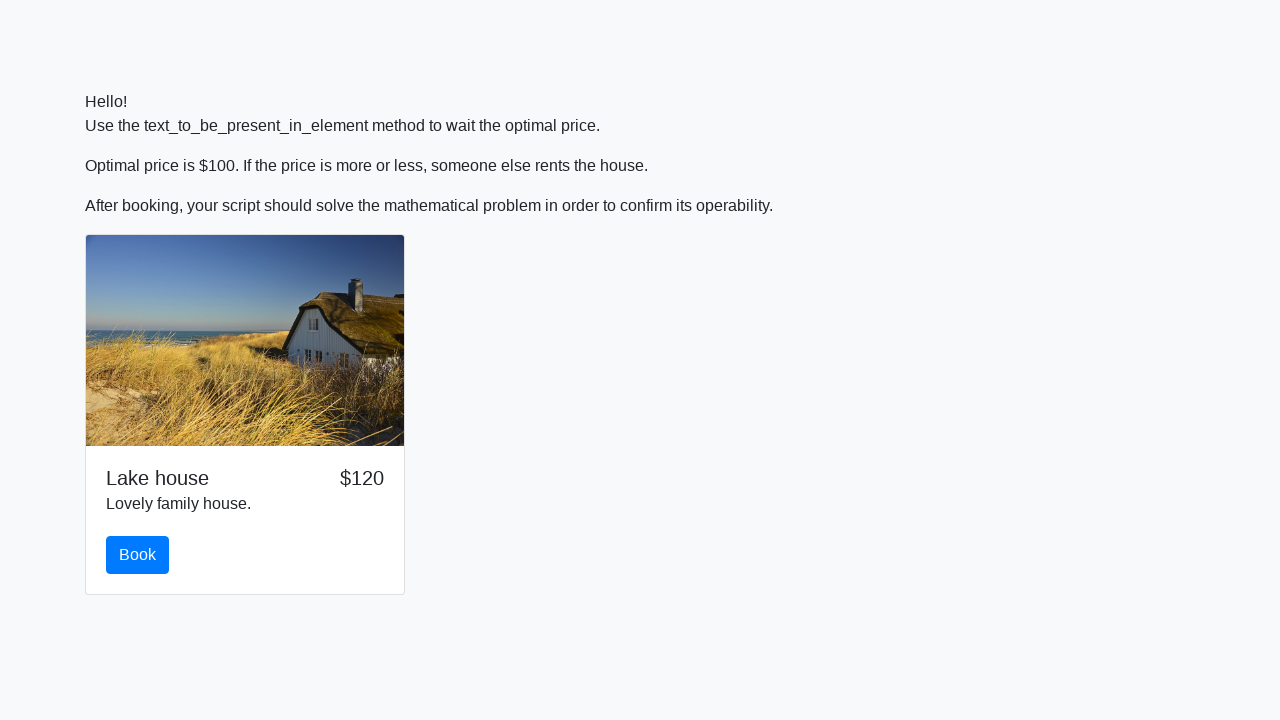